Tests interacting with iframes by accessing them through index position and clicking a button inside a specific frame

Starting URL: https://leafground.com/frame.xhtml

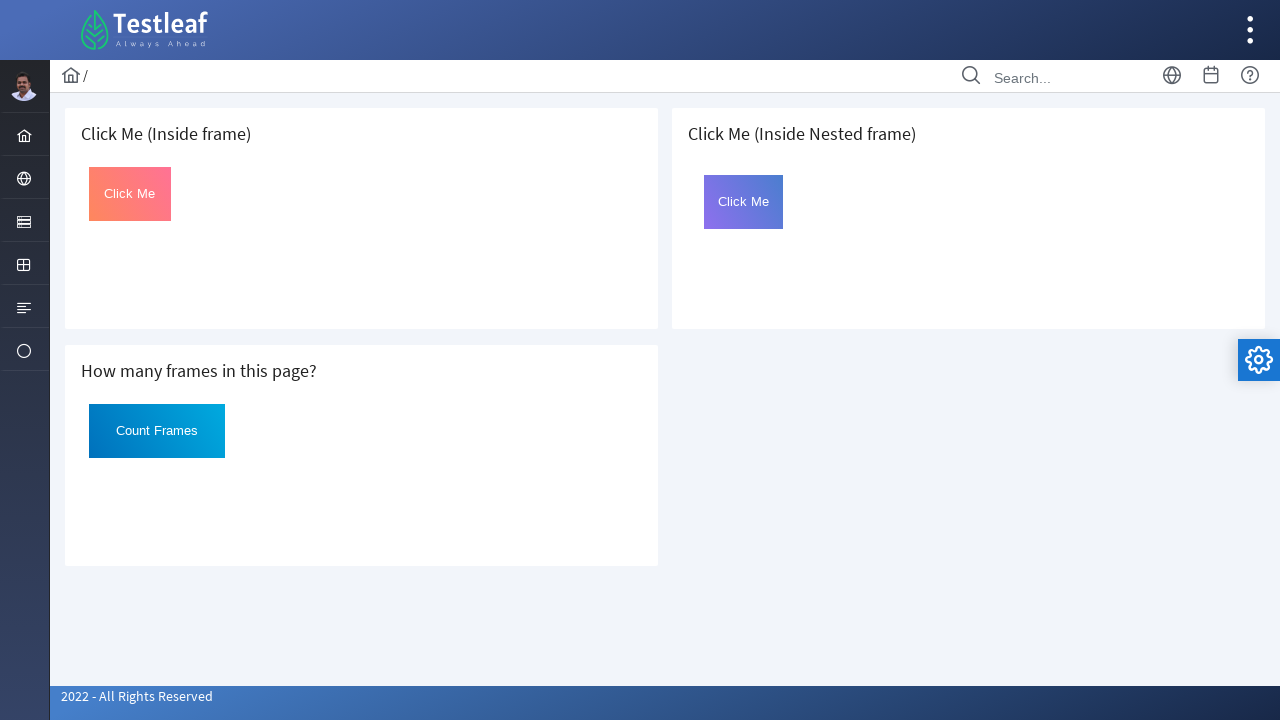

Retrieved all frames from the page
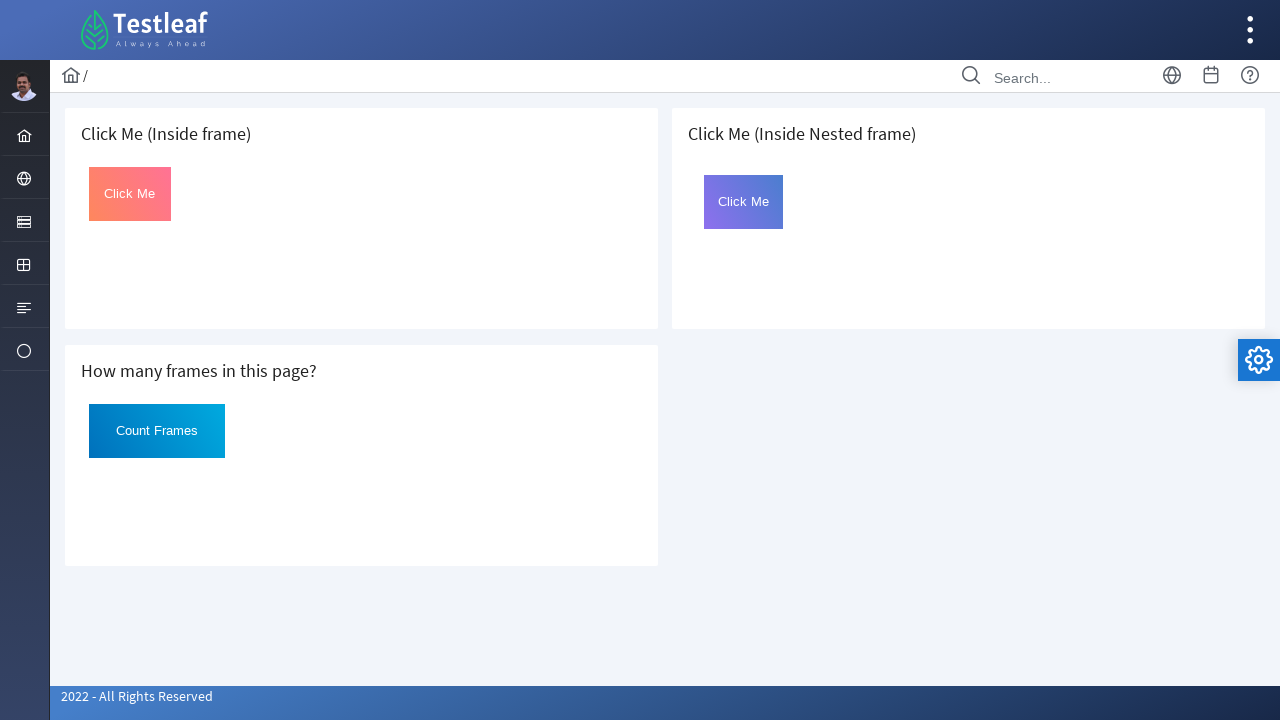

Retrieved frames collection again for interaction
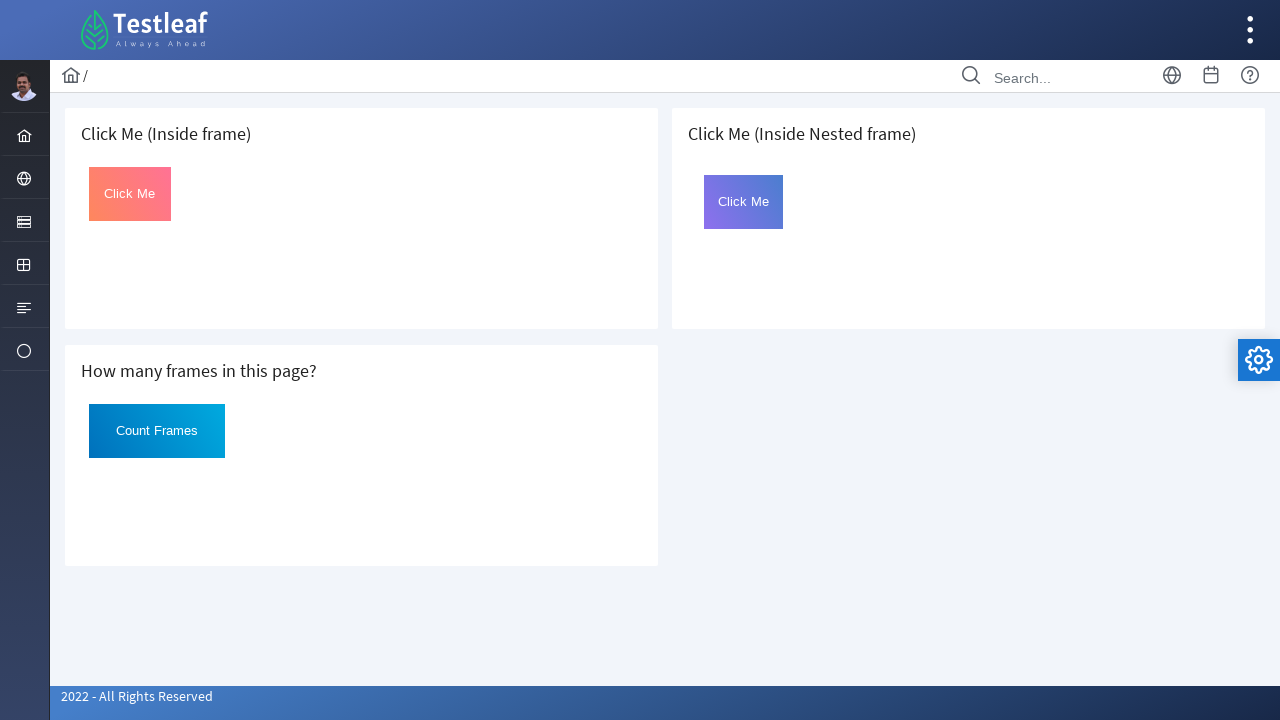

Clicked button with id 'Click' in frame at index 4 at (744, 202) on button#Click
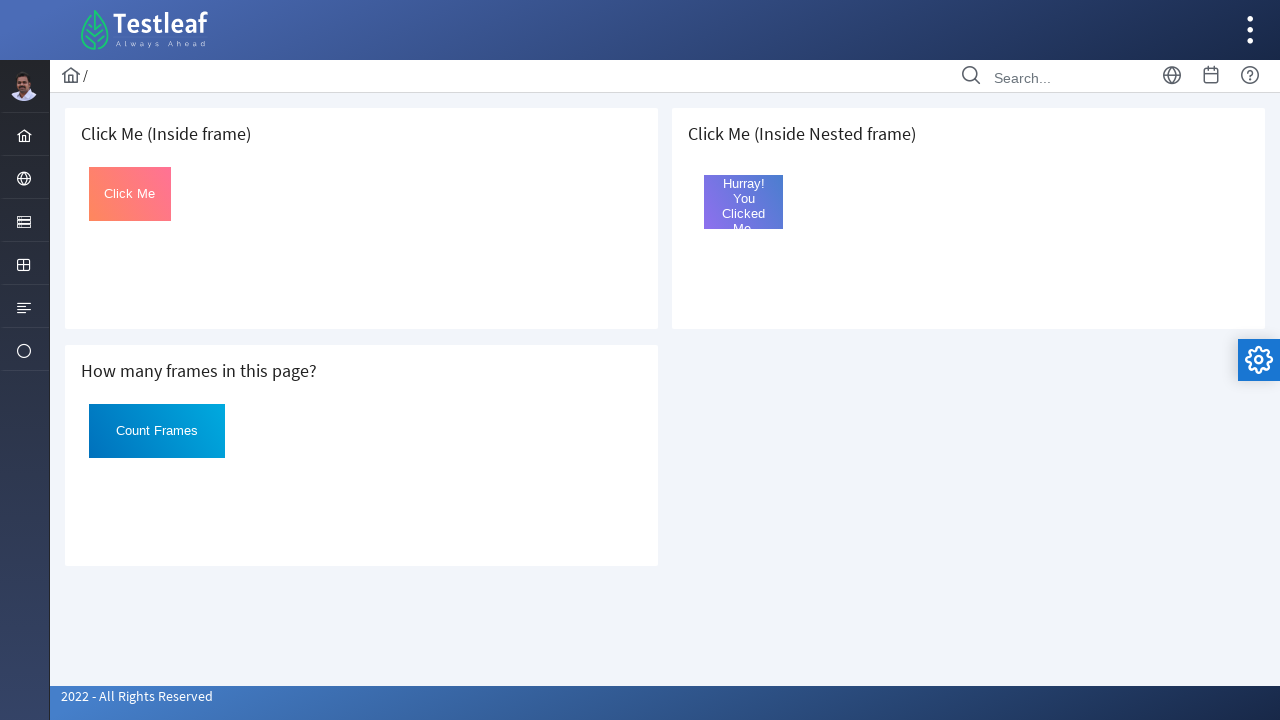

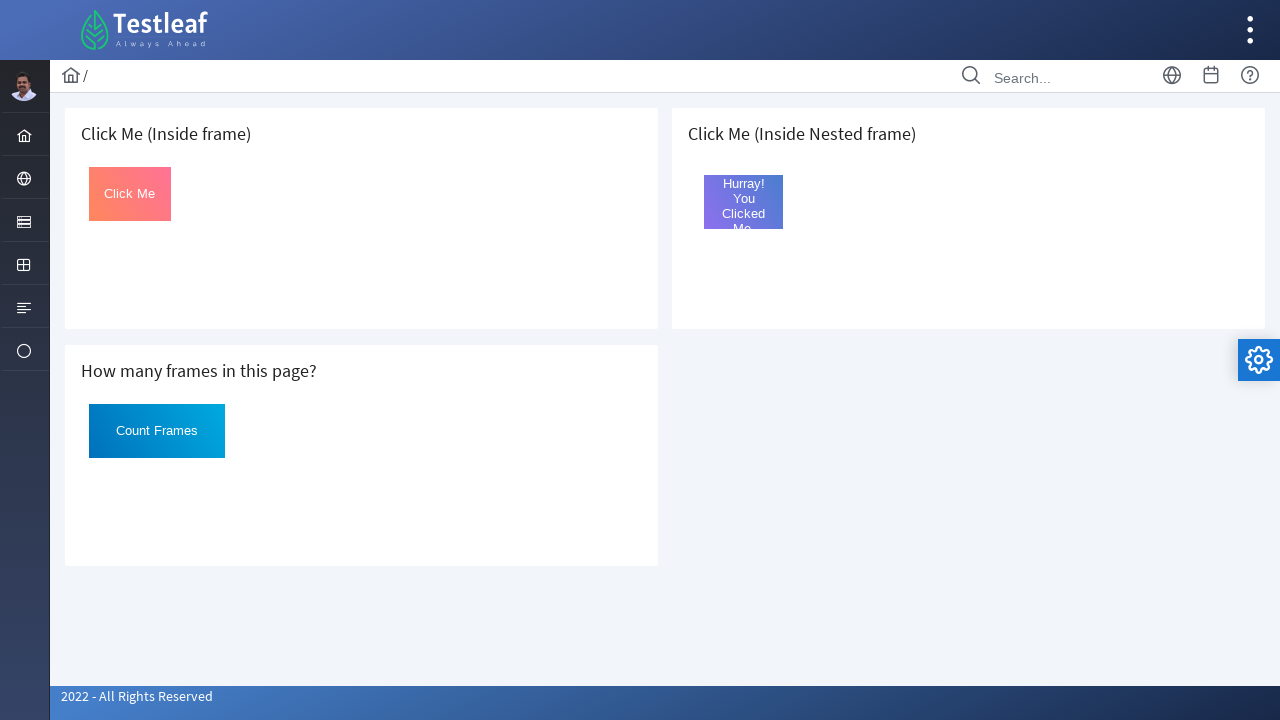